Tests window/tab switching functionality by clicking a button that opens a new tab, switching to that tab, and verifying the welcome message is displayed on the new page.

Starting URL: https://formy-project.herokuapp.com/switch-window

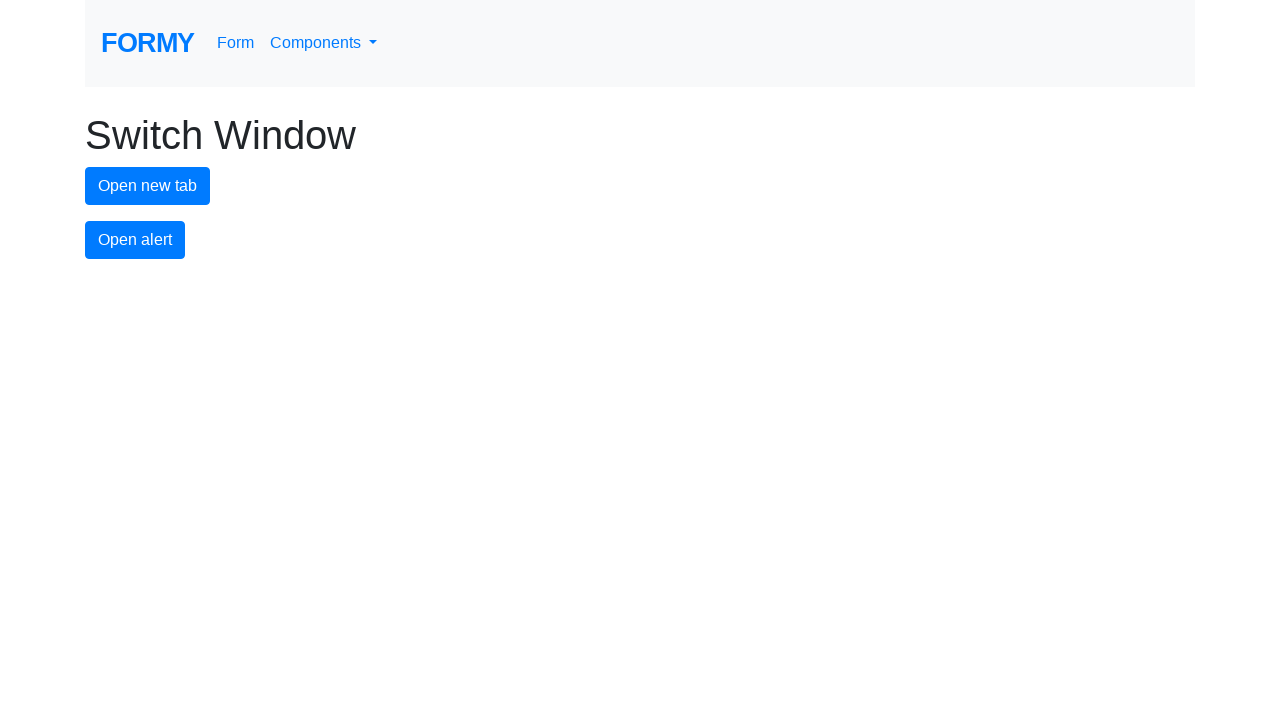

Clicked primary button to open new tab at (148, 186) on button.btn.btn-primary
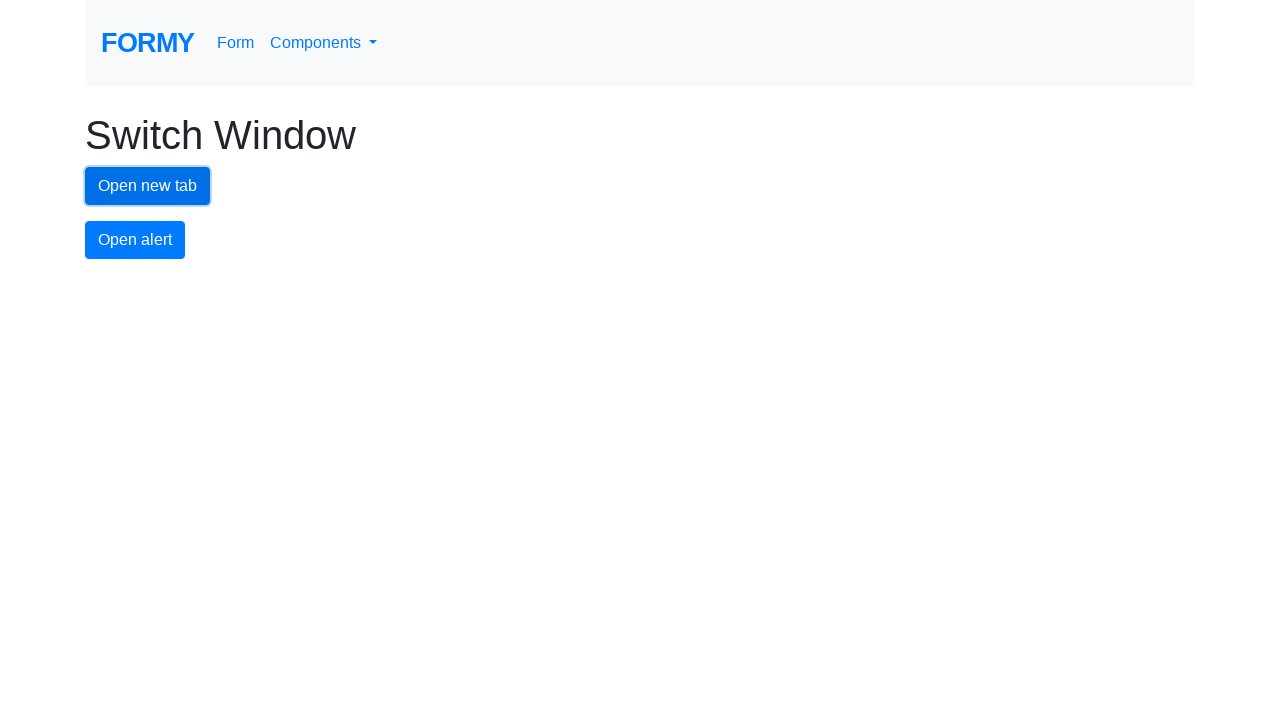

New tab opened and captured at (148, 186) on button.btn.btn-primary
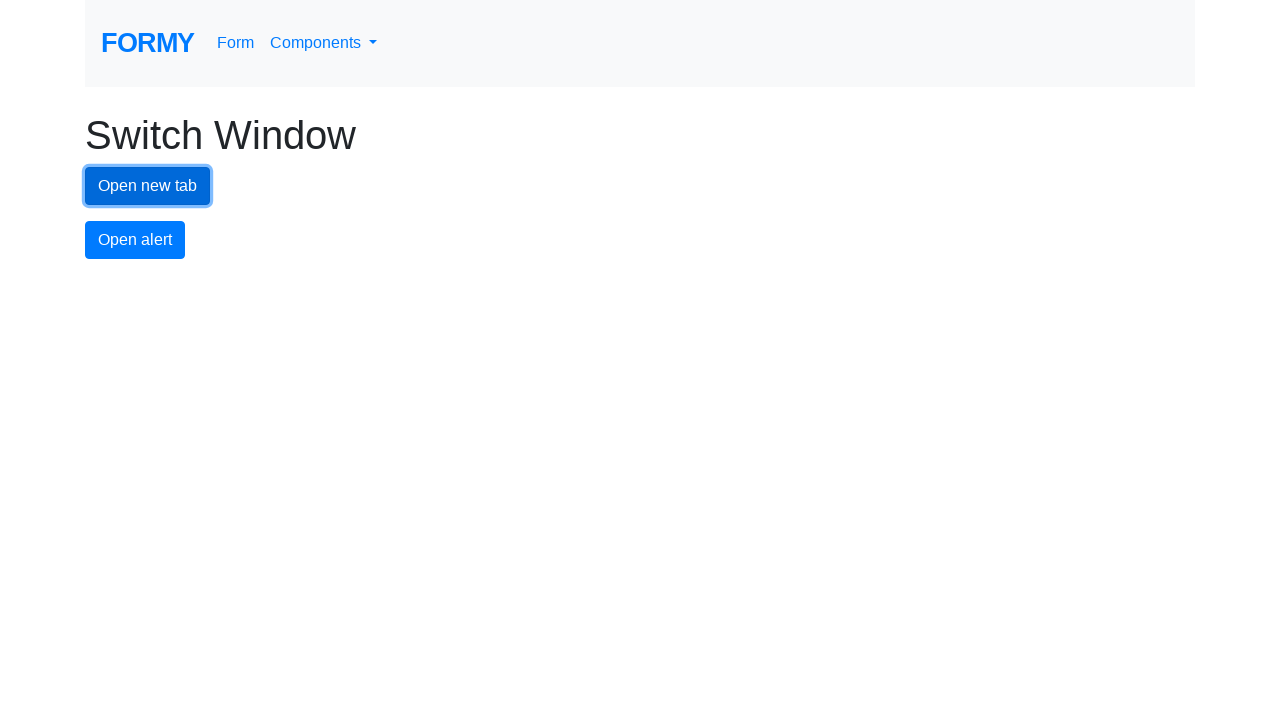

New page object retrieved
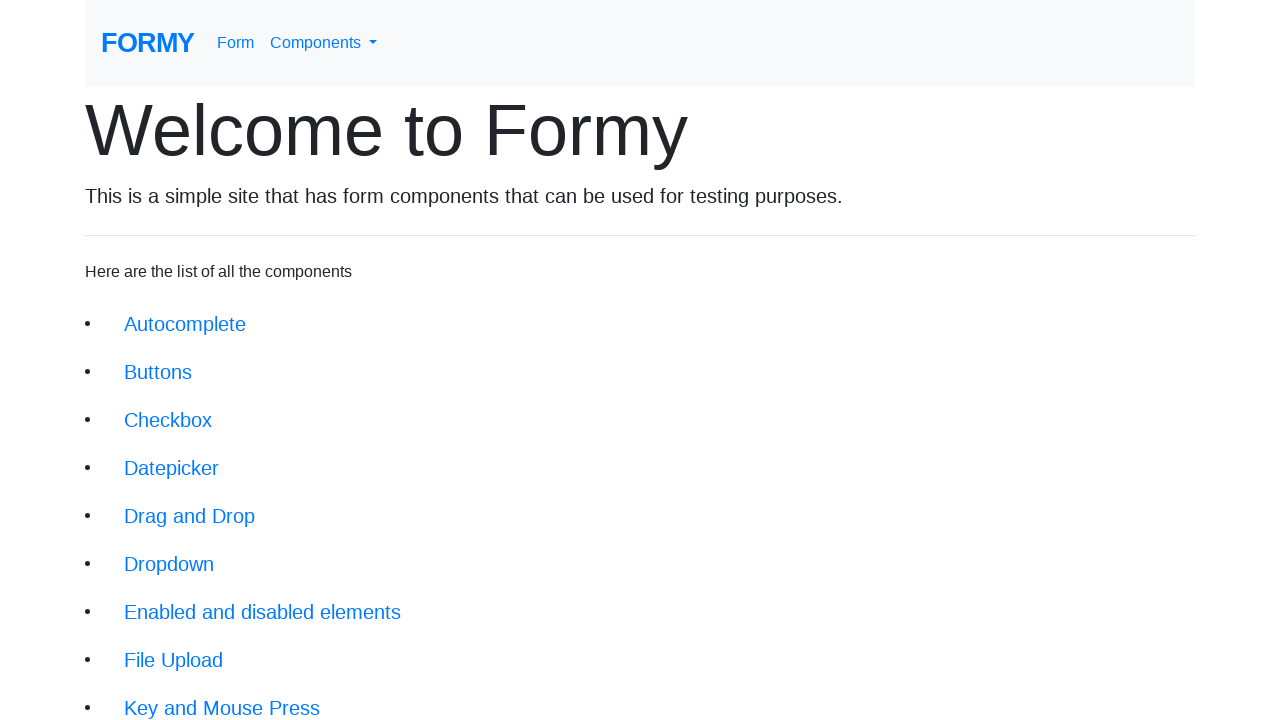

New page loaded successfully
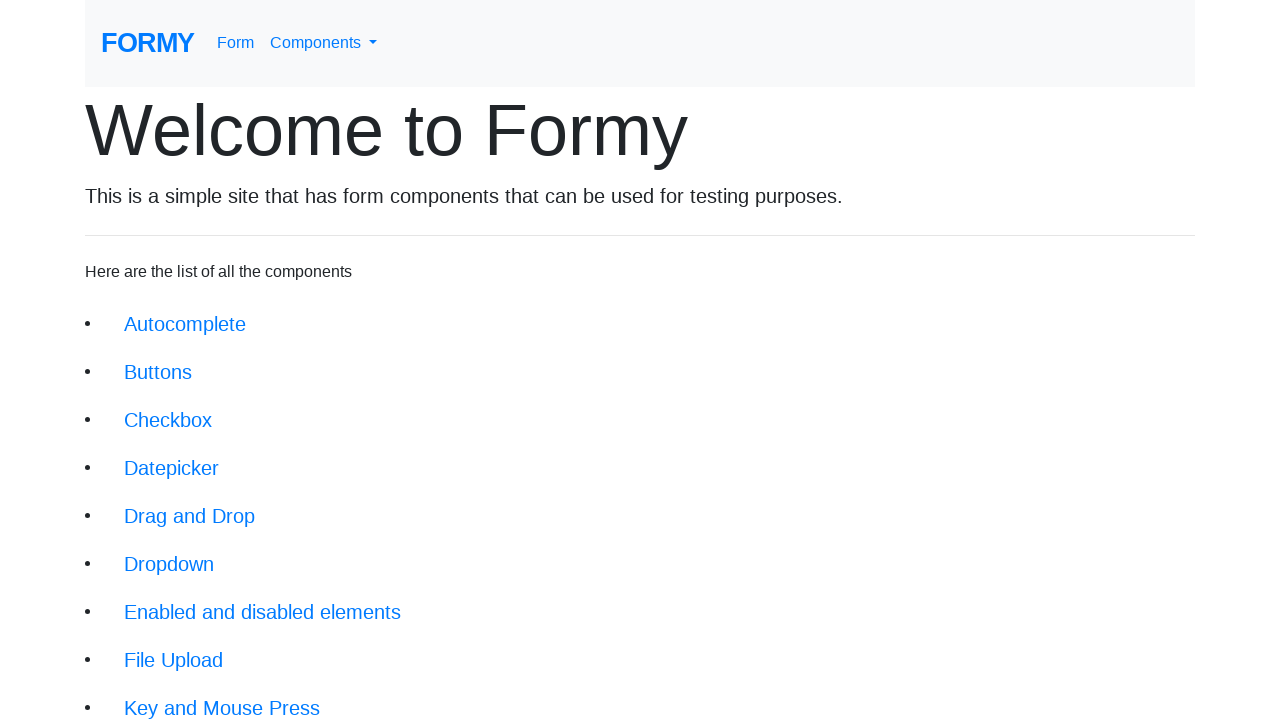

Welcome message selector found on new page
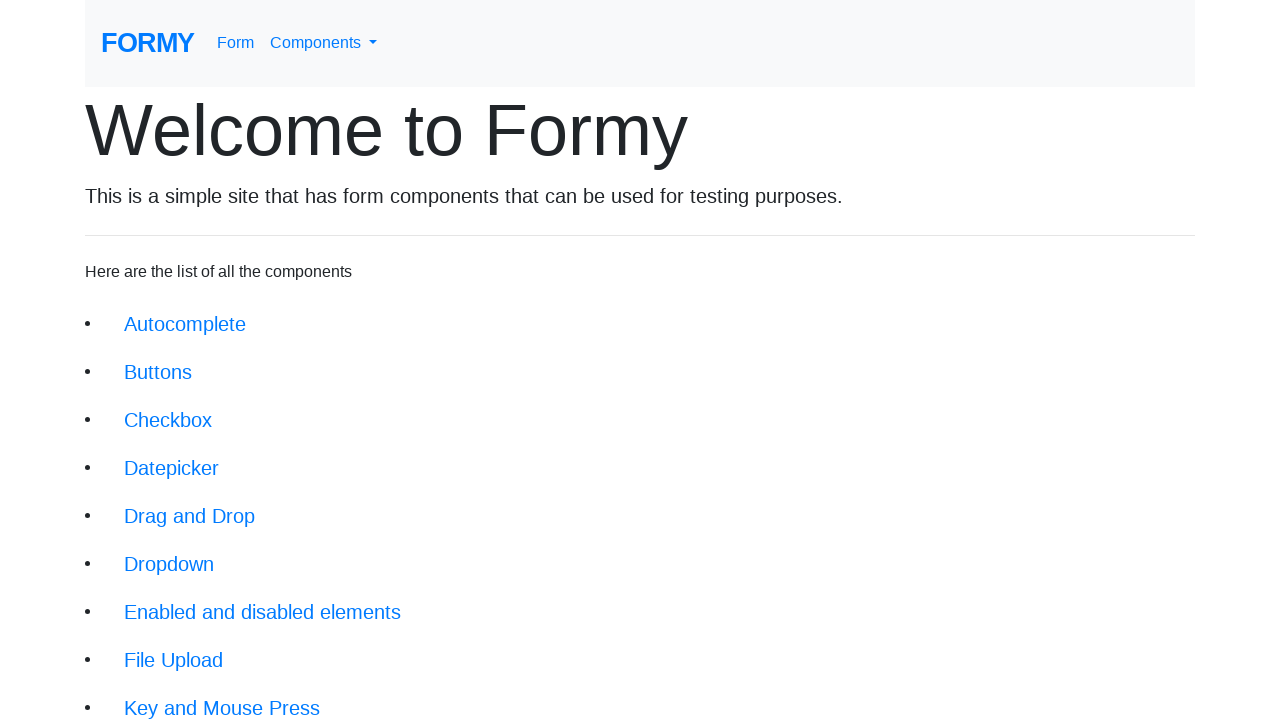

Located welcome element
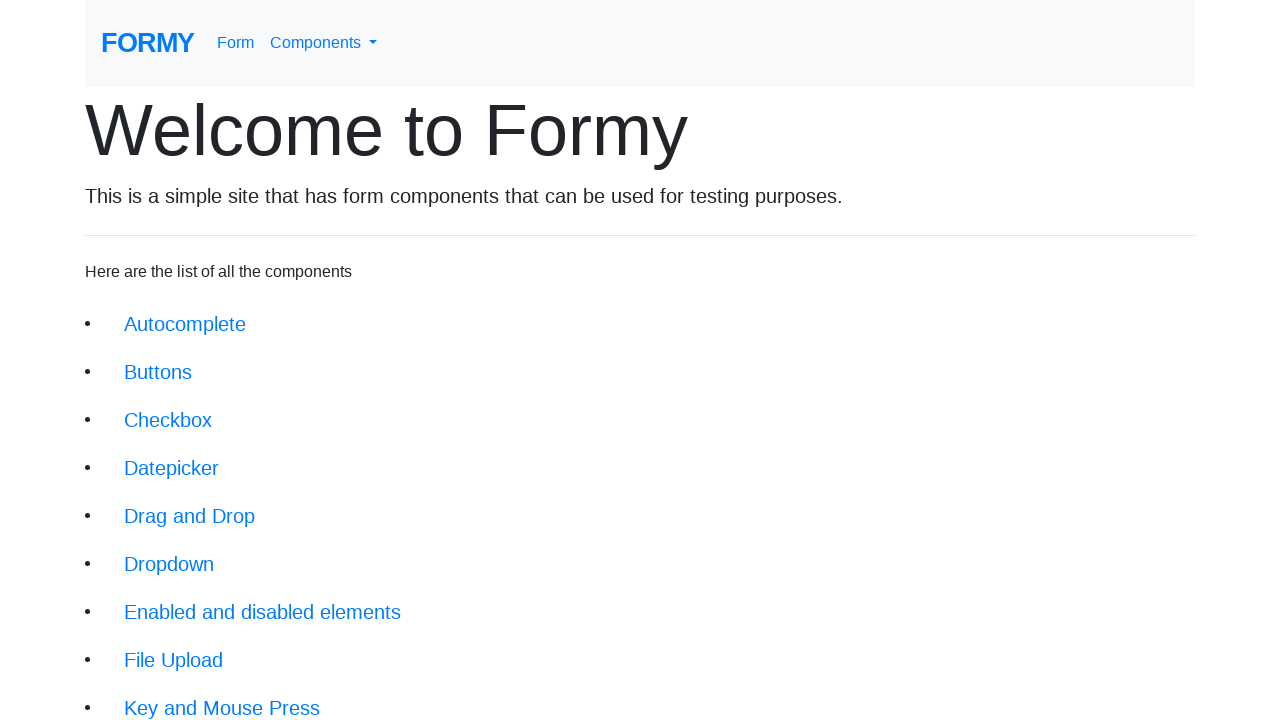

Welcome element is visible and ready
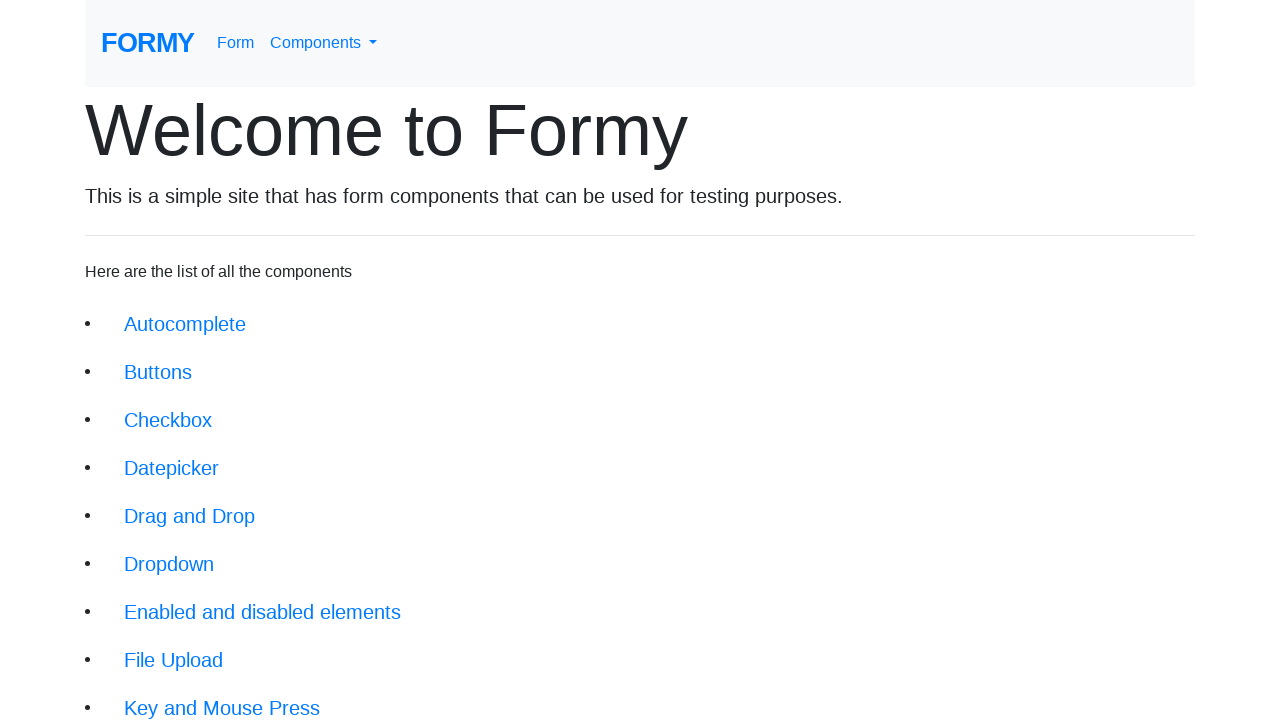

New tab closed
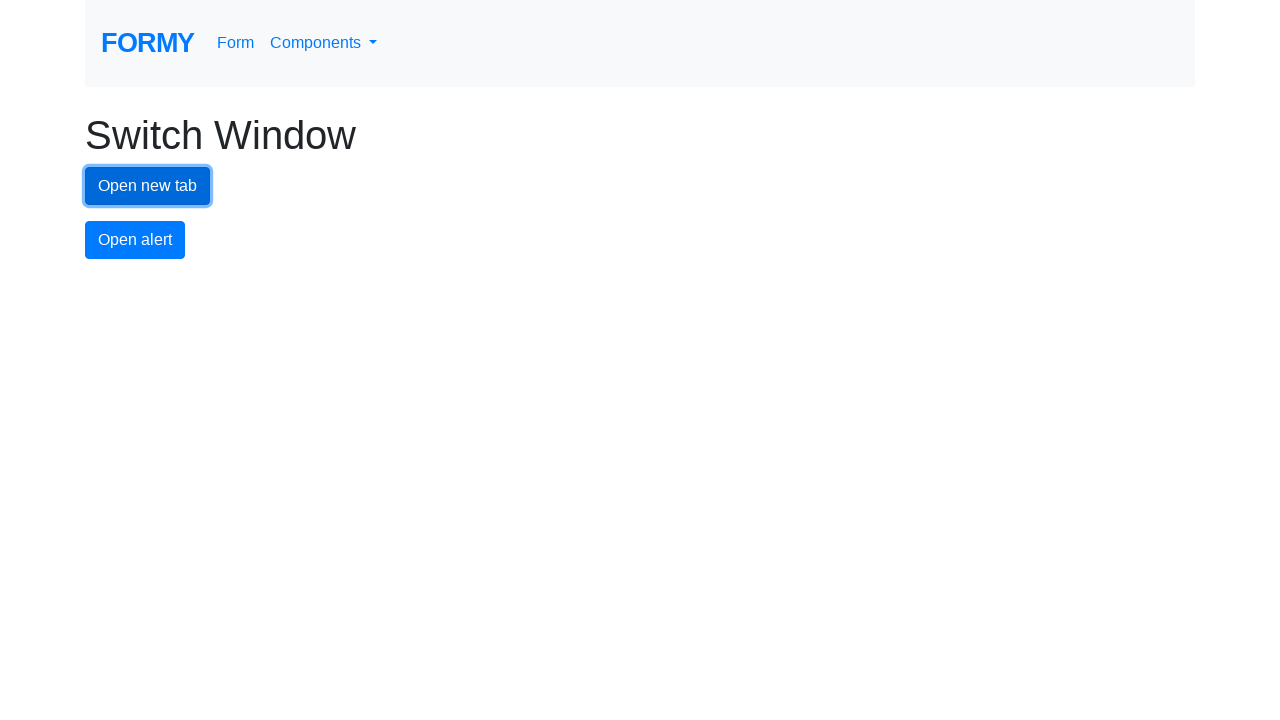

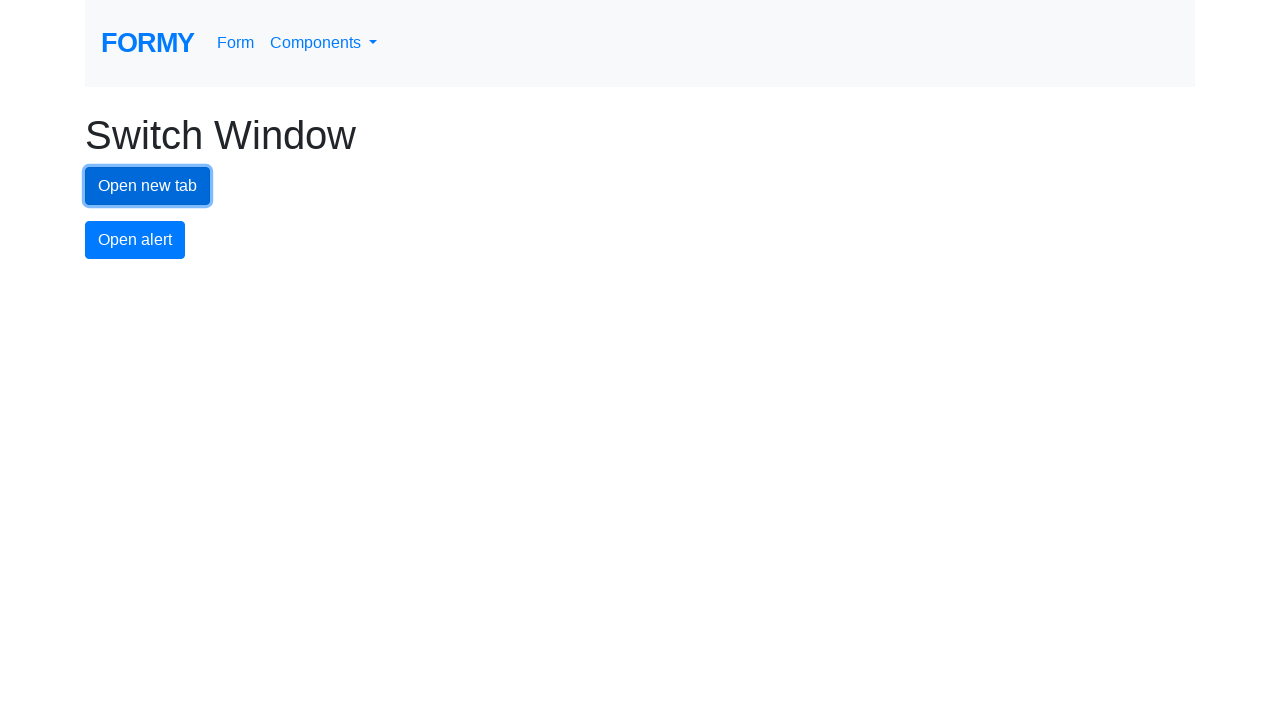